Runs the Octane JavaScript benchmark by clicking the run button and waiting for the benchmark to complete

Starting URL: http://chromium.github.io/octane/

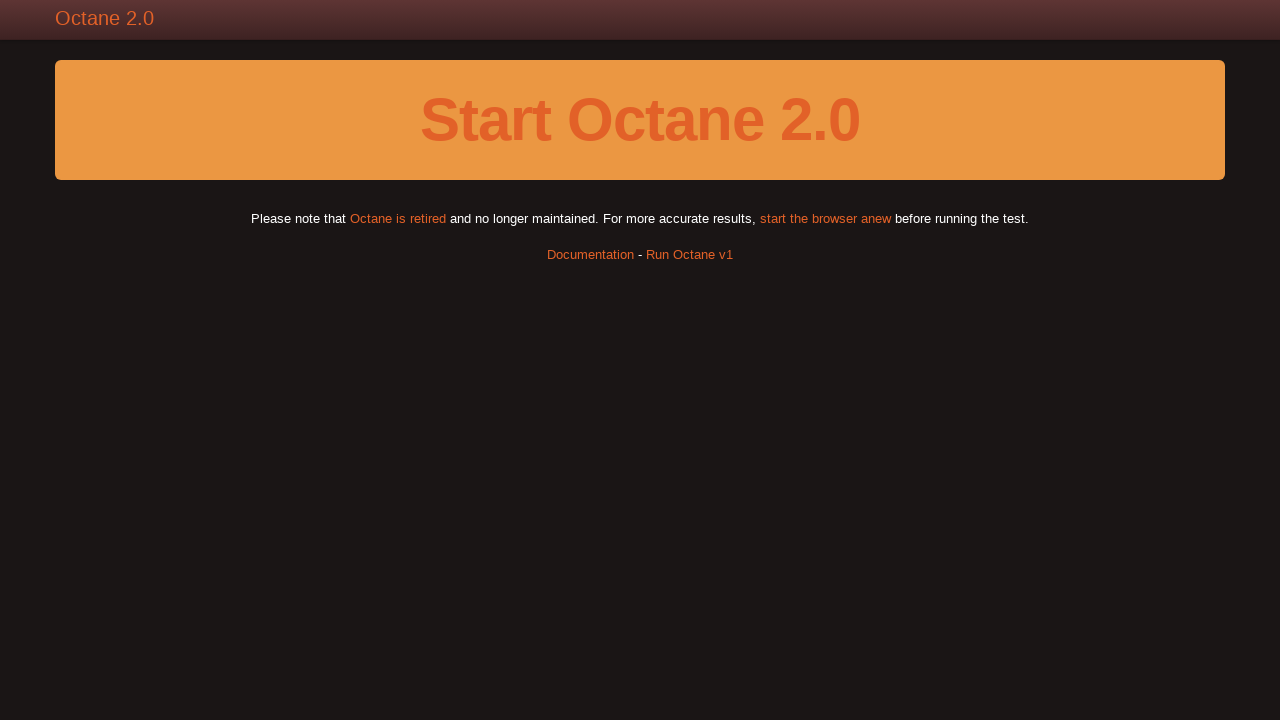

Clicked the run button to start the Octane benchmark at (640, 120) on #run-octane
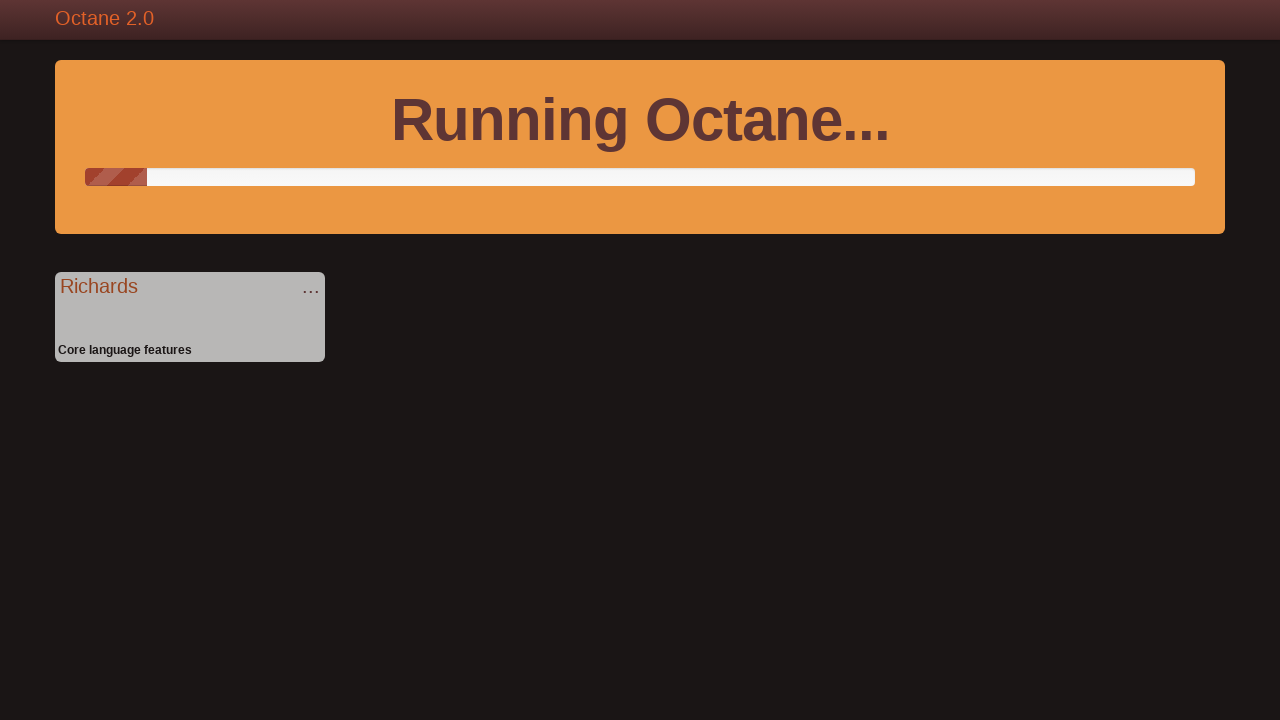

Octane benchmark completed and score is displayed
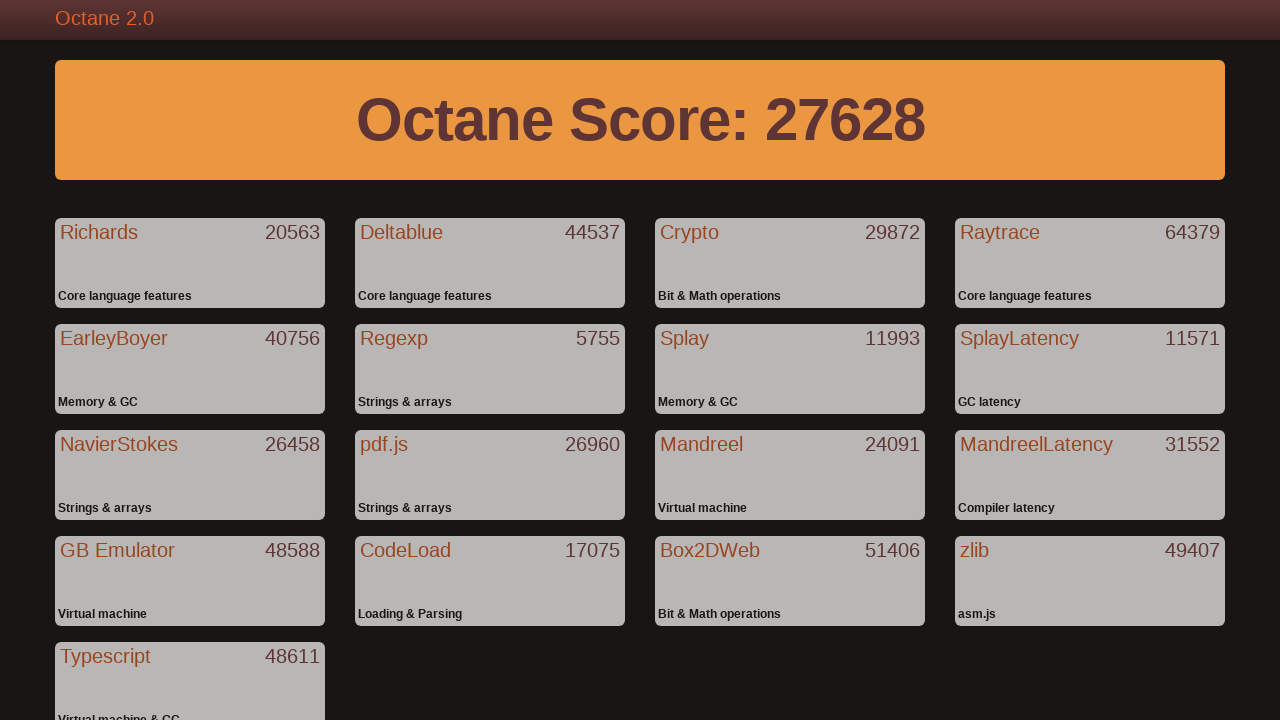

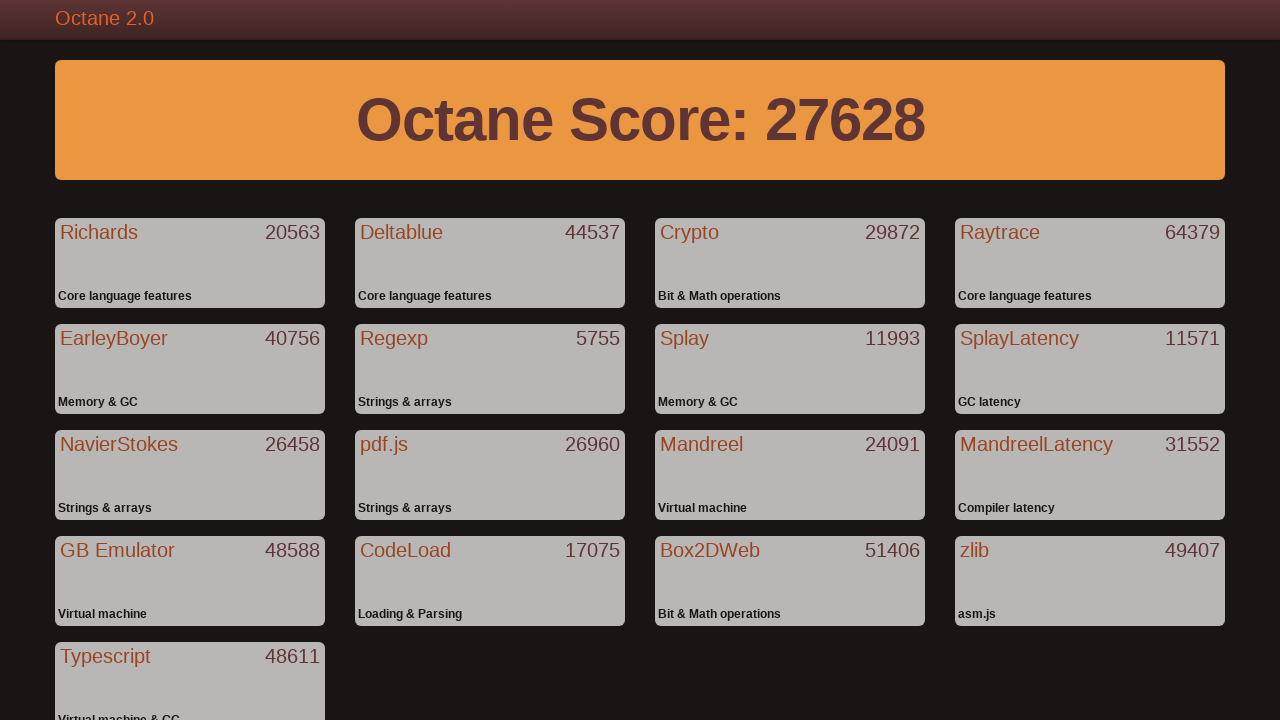